Tests interaction with a button that has a dynamic ID by clicking it multiple times using keyboard navigation on the UI Test Automation Playground

Starting URL: http://uitestingplayground.com/dynamicid

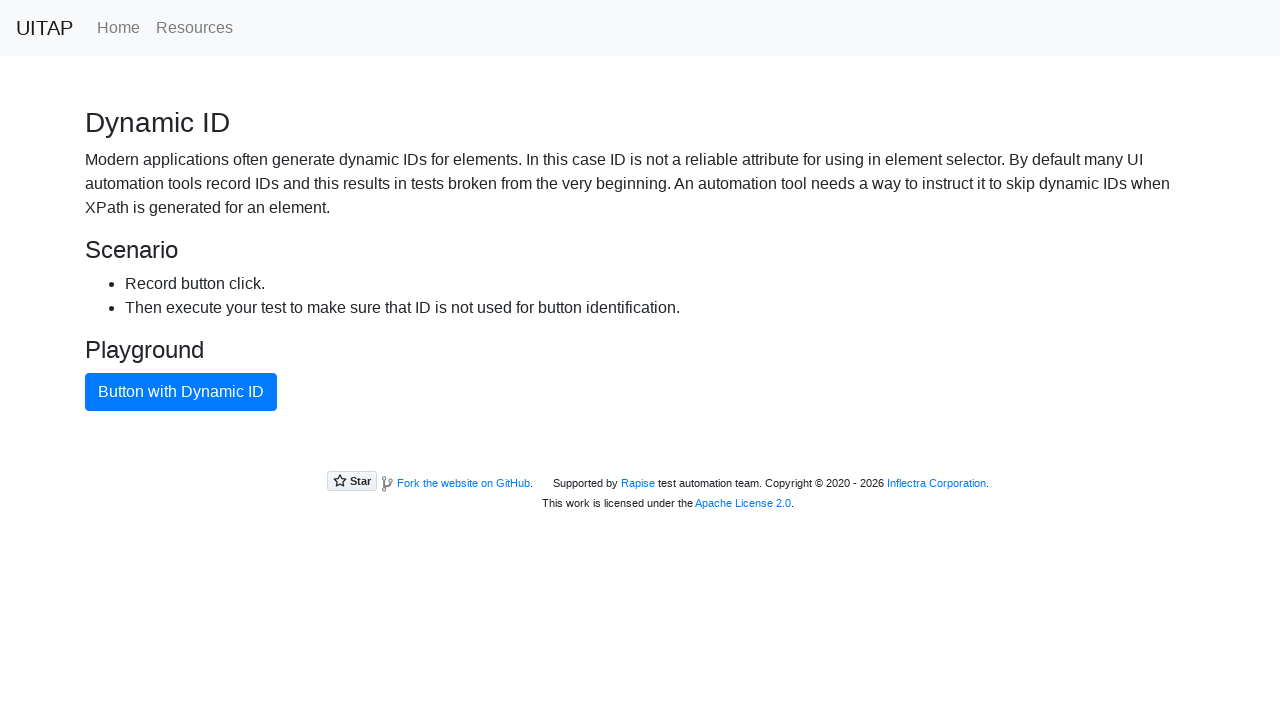

Navigated to UI Test Automation Playground dynamic ID page
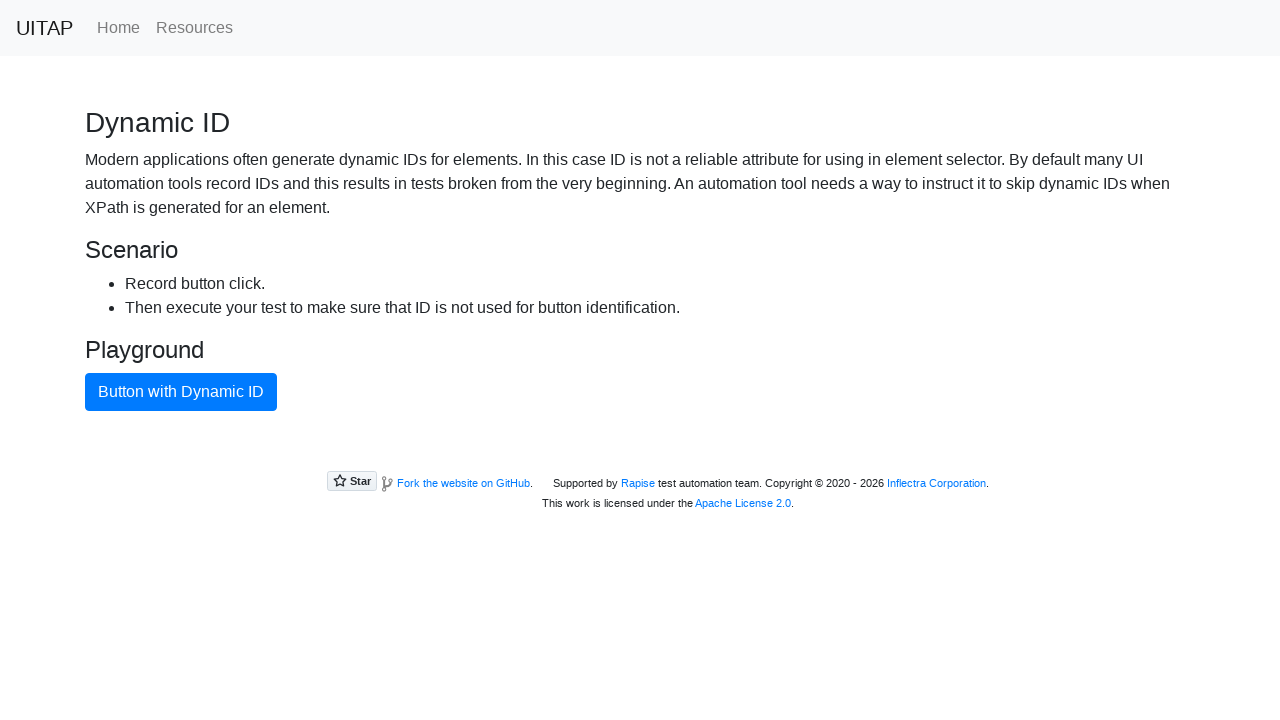

Located the blue primary button with dynamic ID
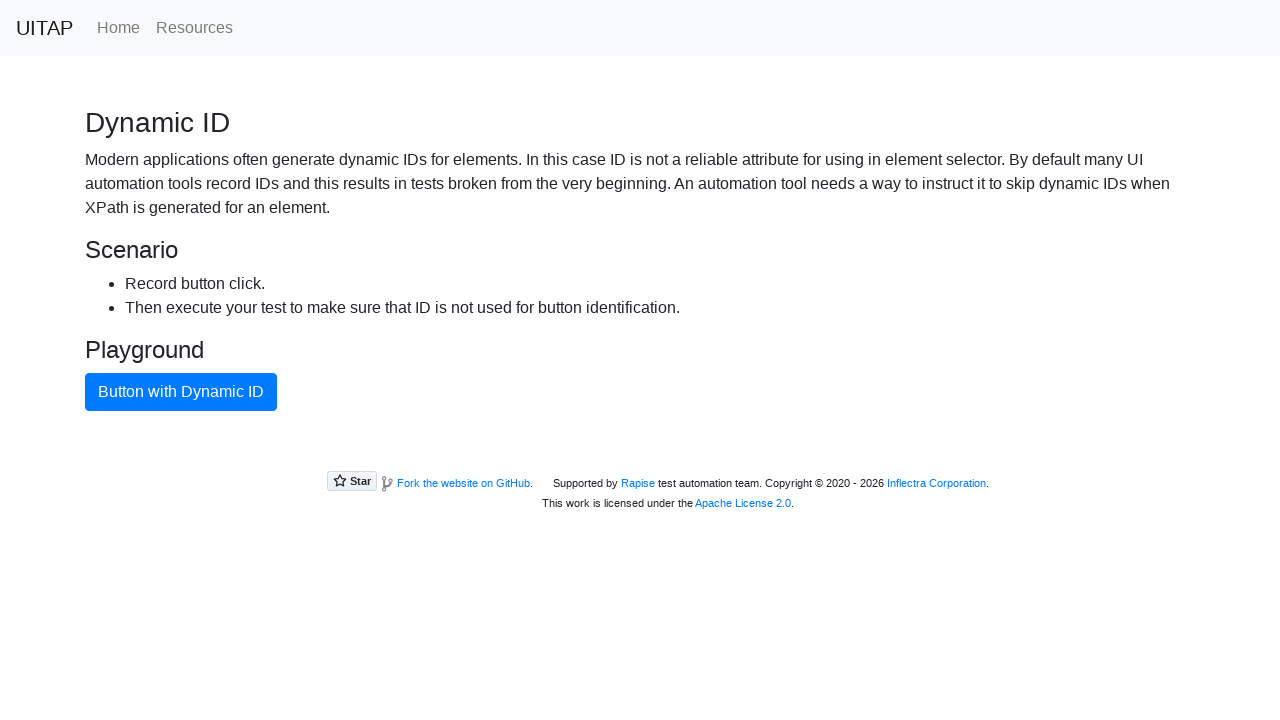

Pressed Enter on button (iteration 1/3) on button.btn.btn-primary[type='button']
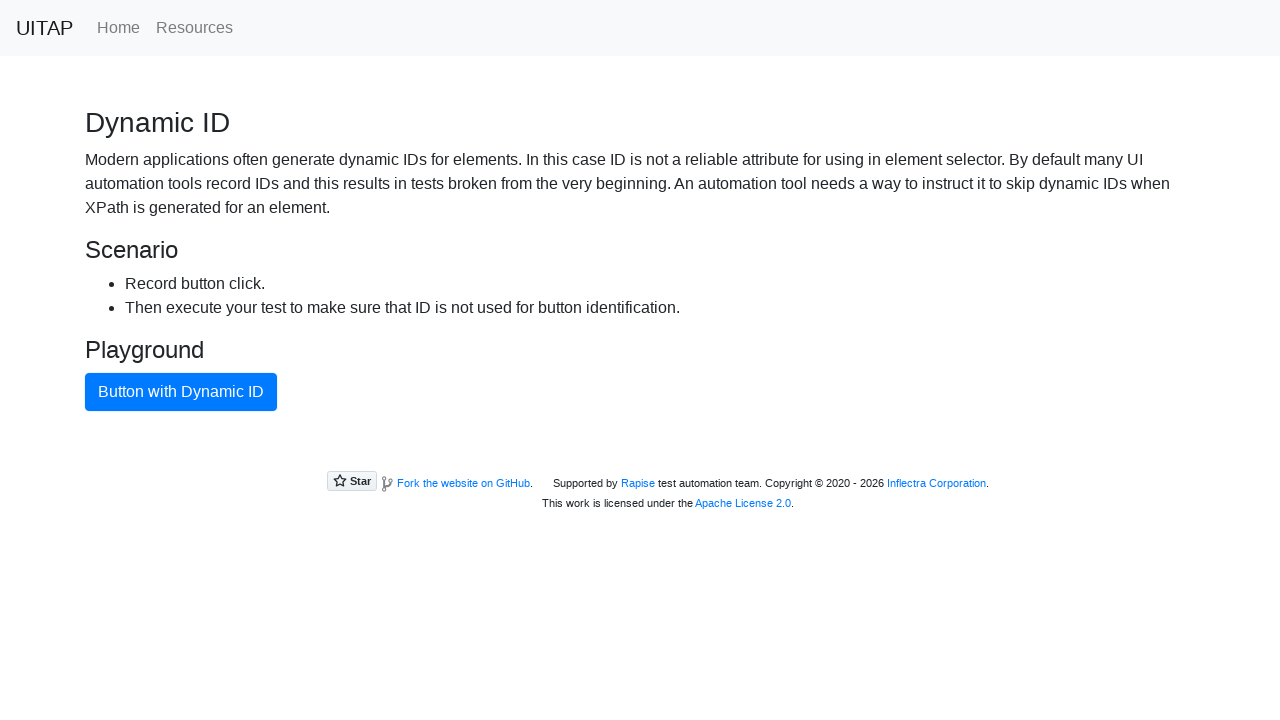

Pressed Tab to navigate from button (iteration 1/3) on button.btn.btn-primary[type='button']
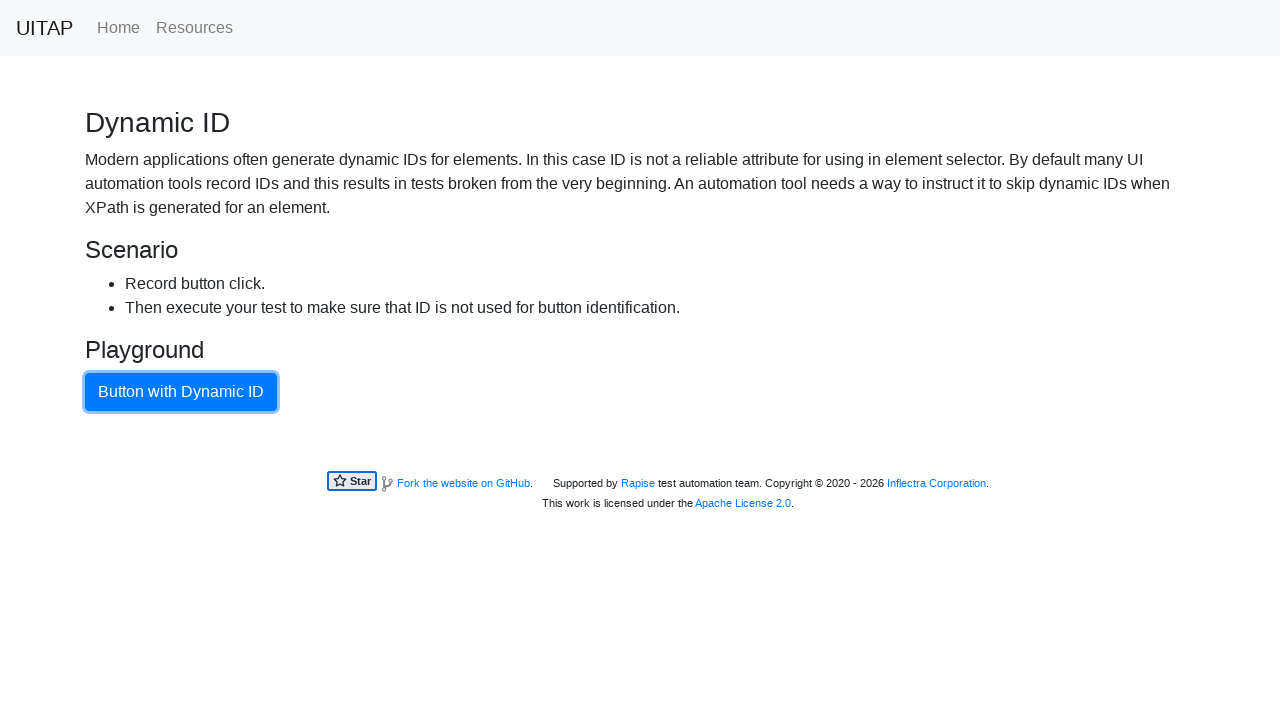

Pressed Enter on button (iteration 2/3) on button.btn.btn-primary[type='button']
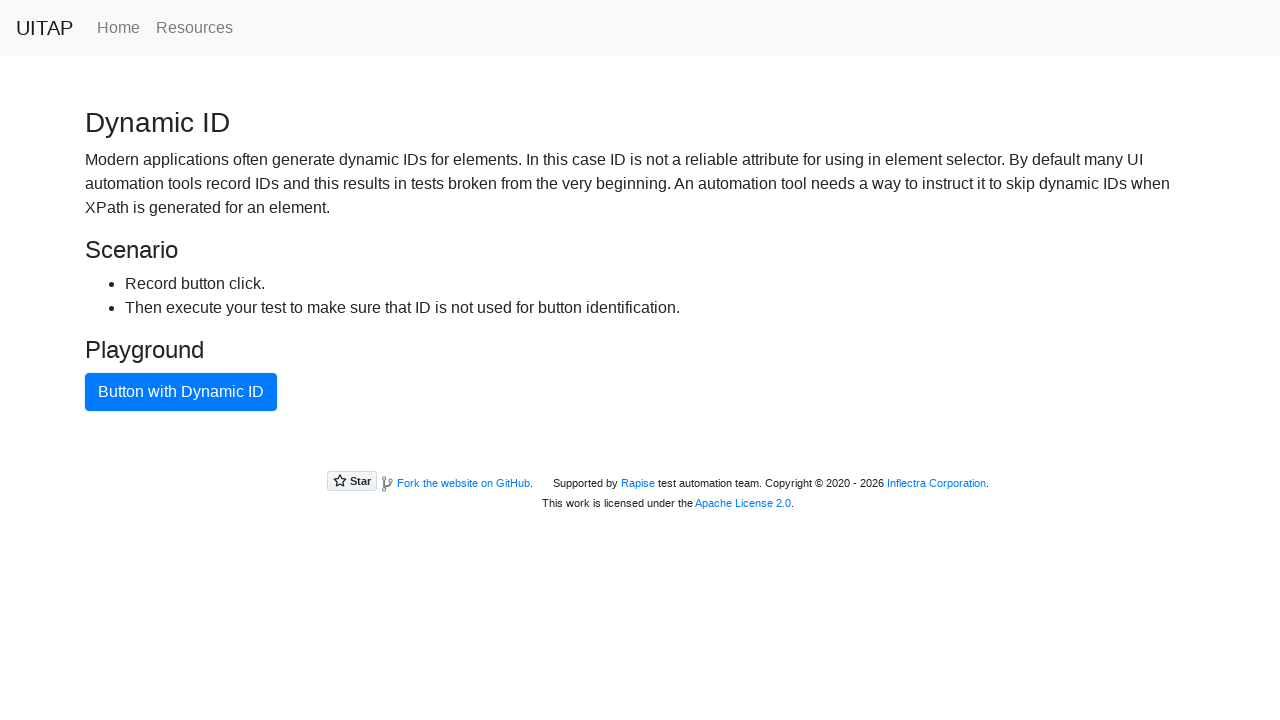

Pressed Tab to navigate from button (iteration 2/3) on button.btn.btn-primary[type='button']
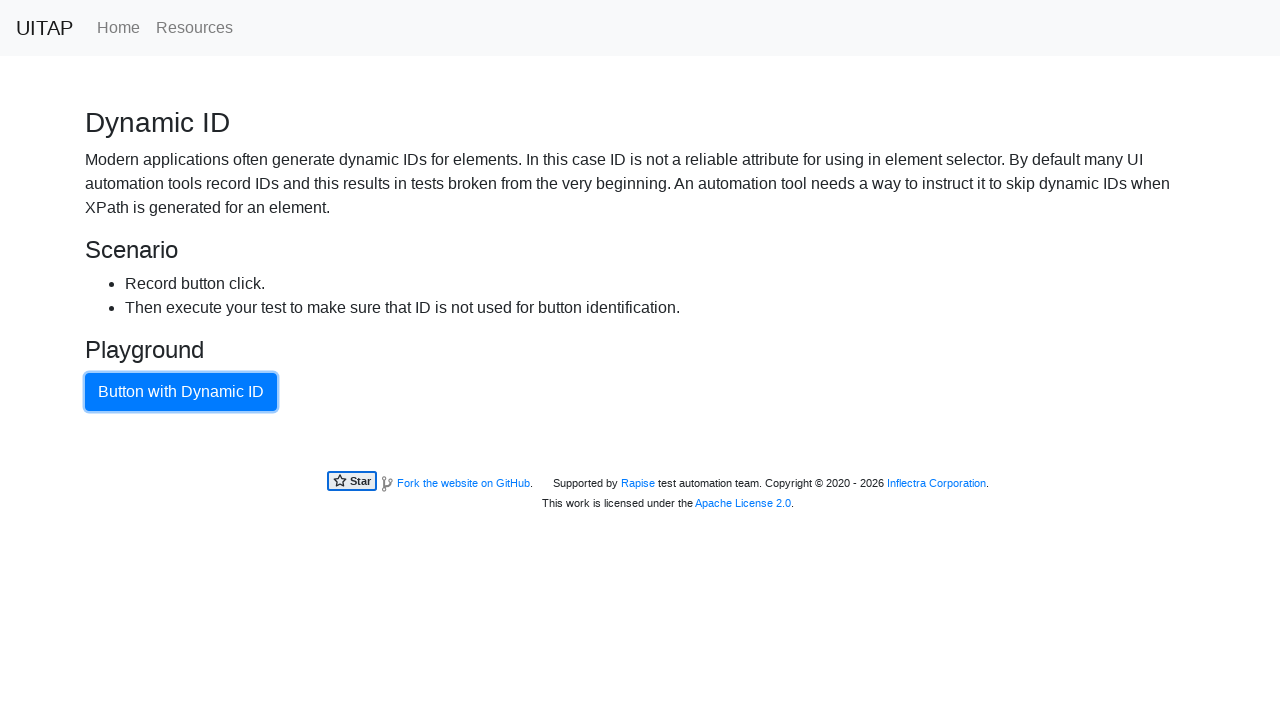

Pressed Enter on button (iteration 3/3) on button.btn.btn-primary[type='button']
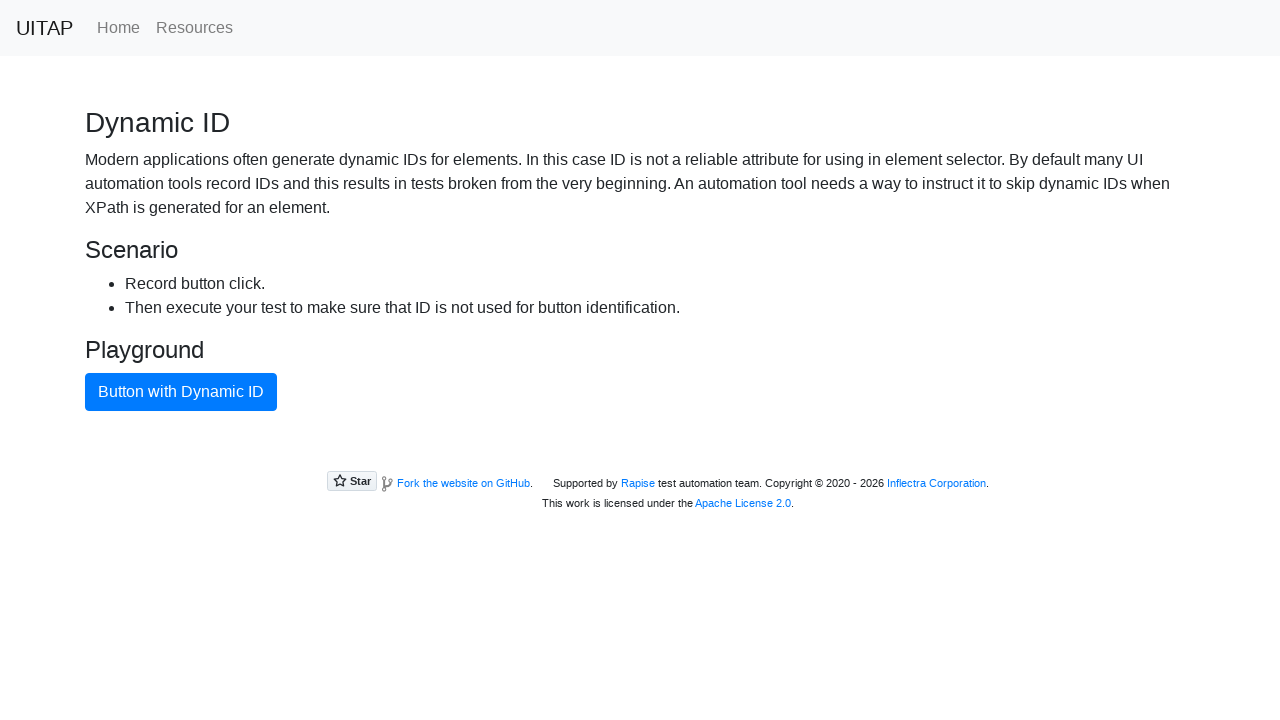

Pressed Tab to navigate from button (iteration 3/3) on button.btn.btn-primary[type='button']
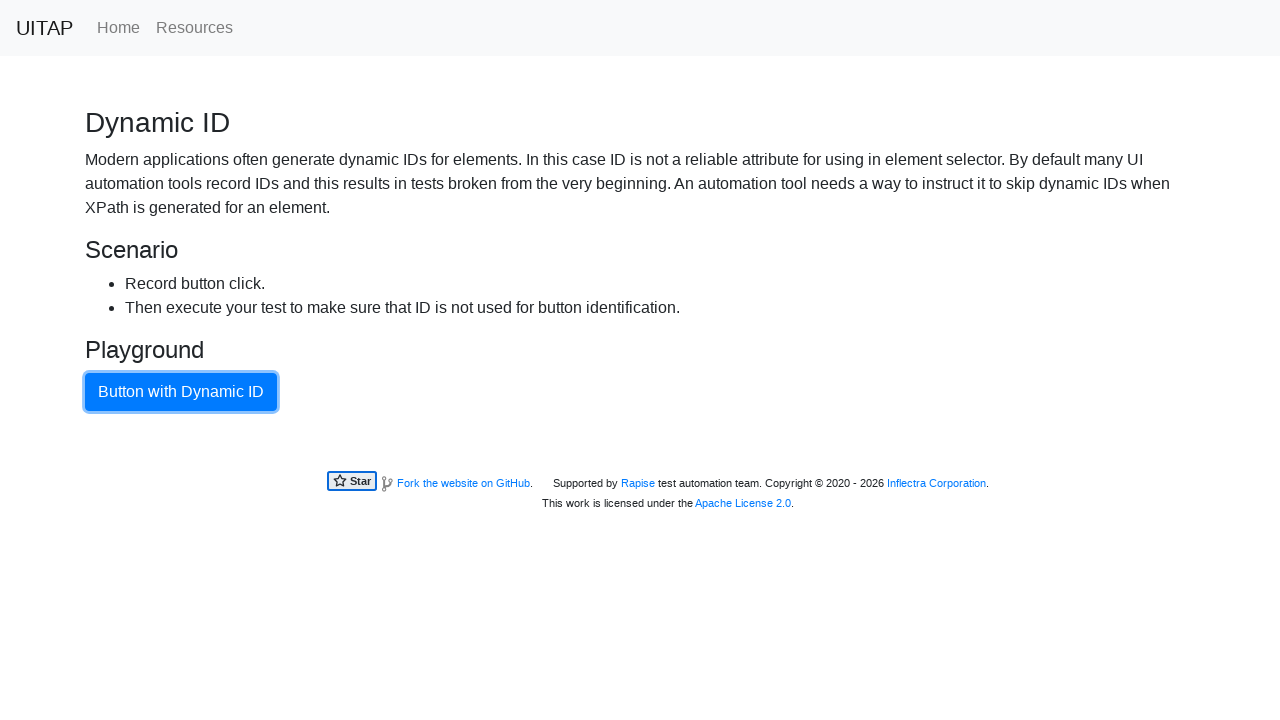

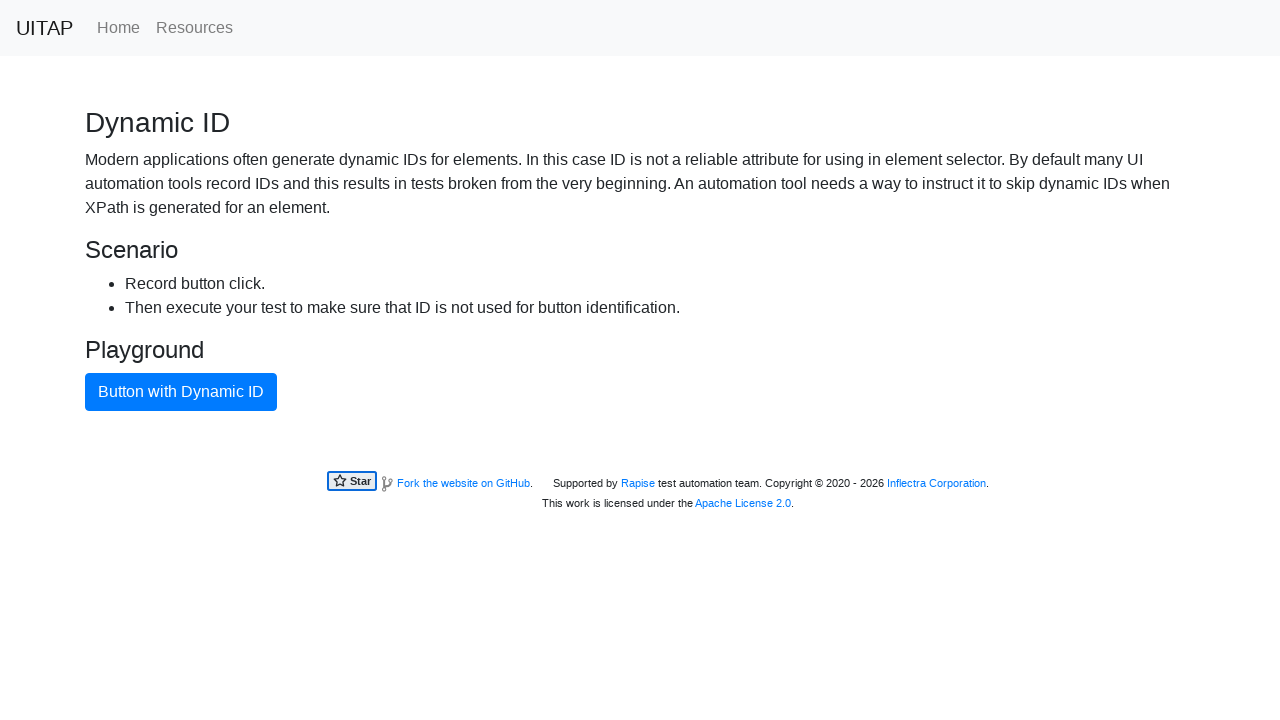